Demonstrates JavaScript executor functionality by clicking a radio button on a test automation practice blog

Starting URL: https://testautomationpractice.blogspot.com/

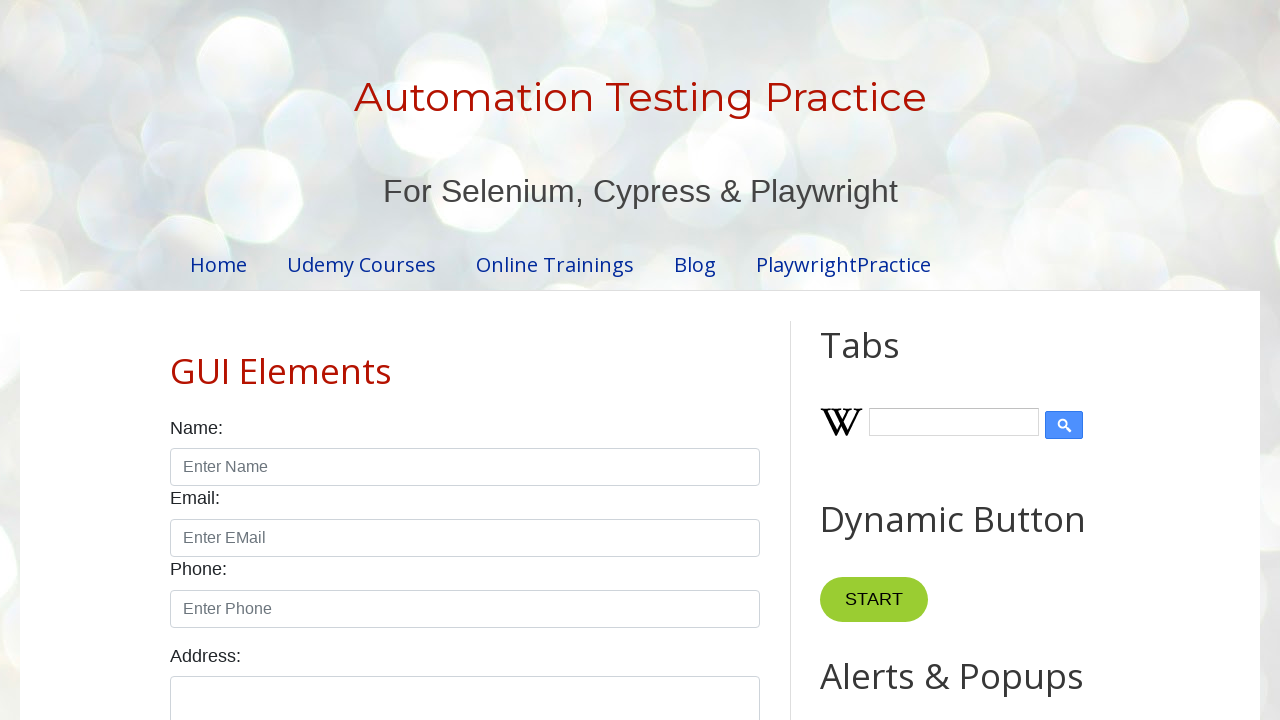

Clicked the male radio button using JavaScript executor functionality at (176, 360) on #male
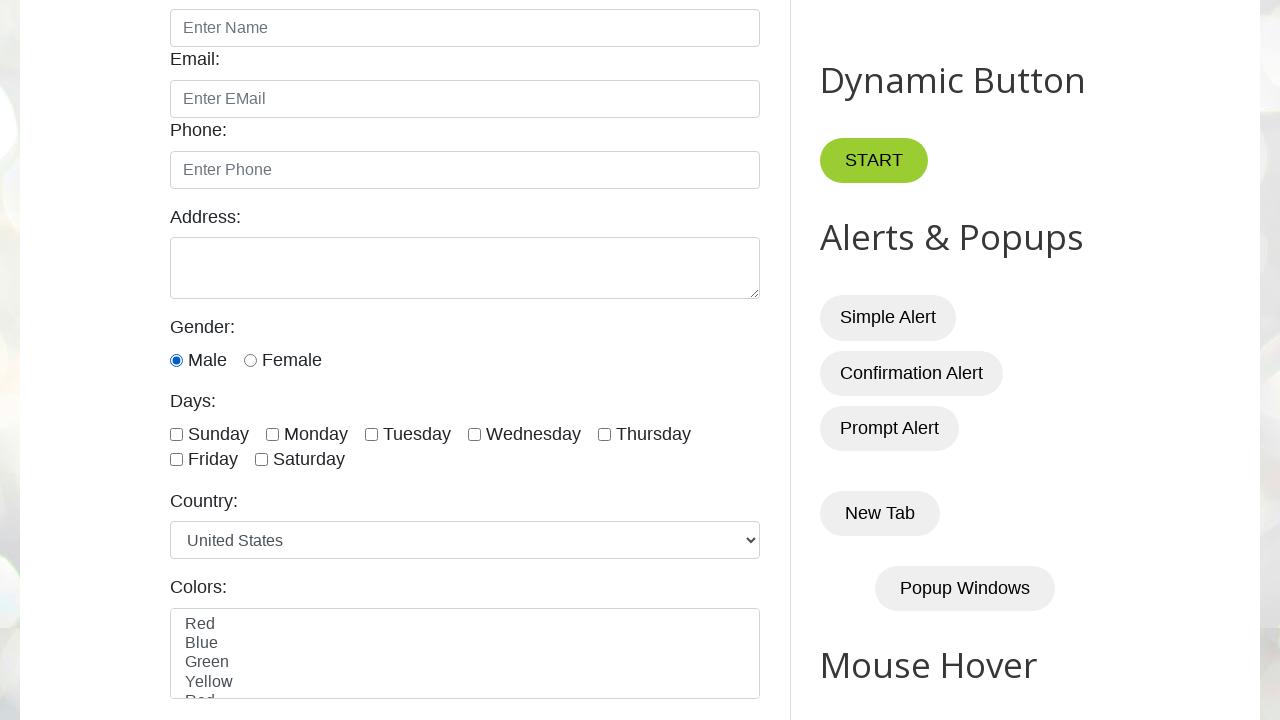

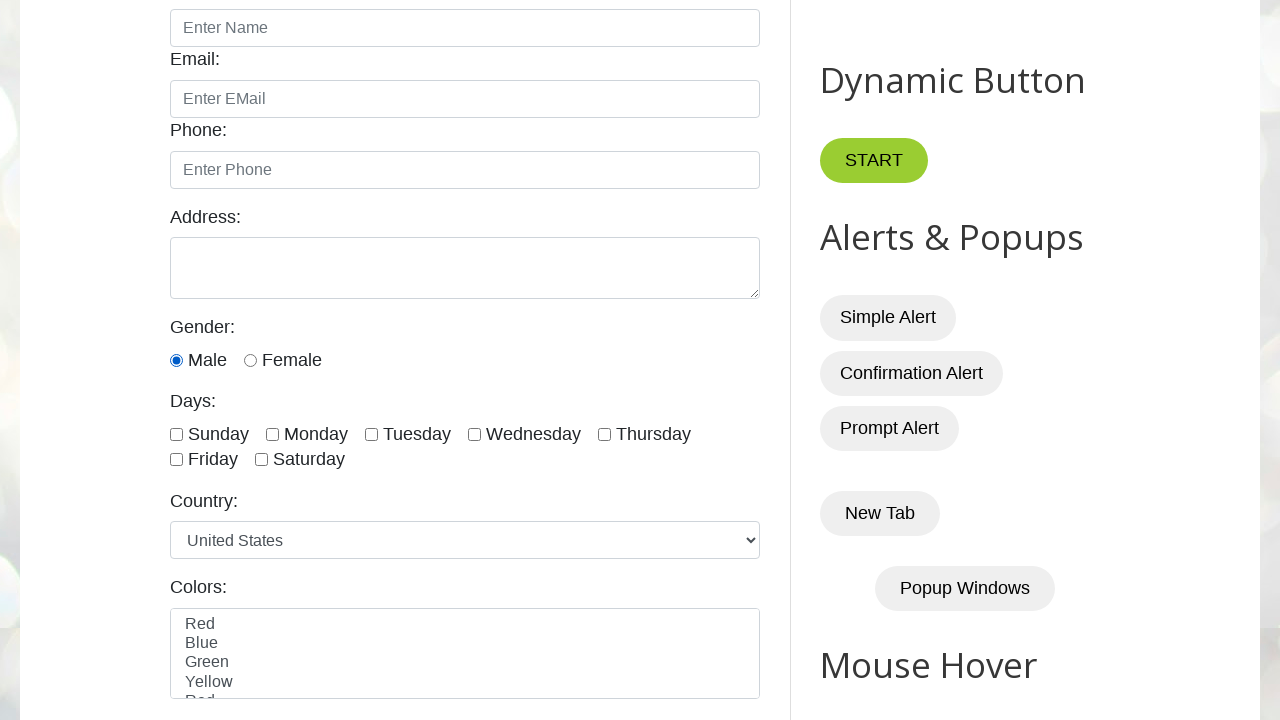